Navigates to the Anhtester website and clicks on the blog link

Starting URL: https://anhtester.com

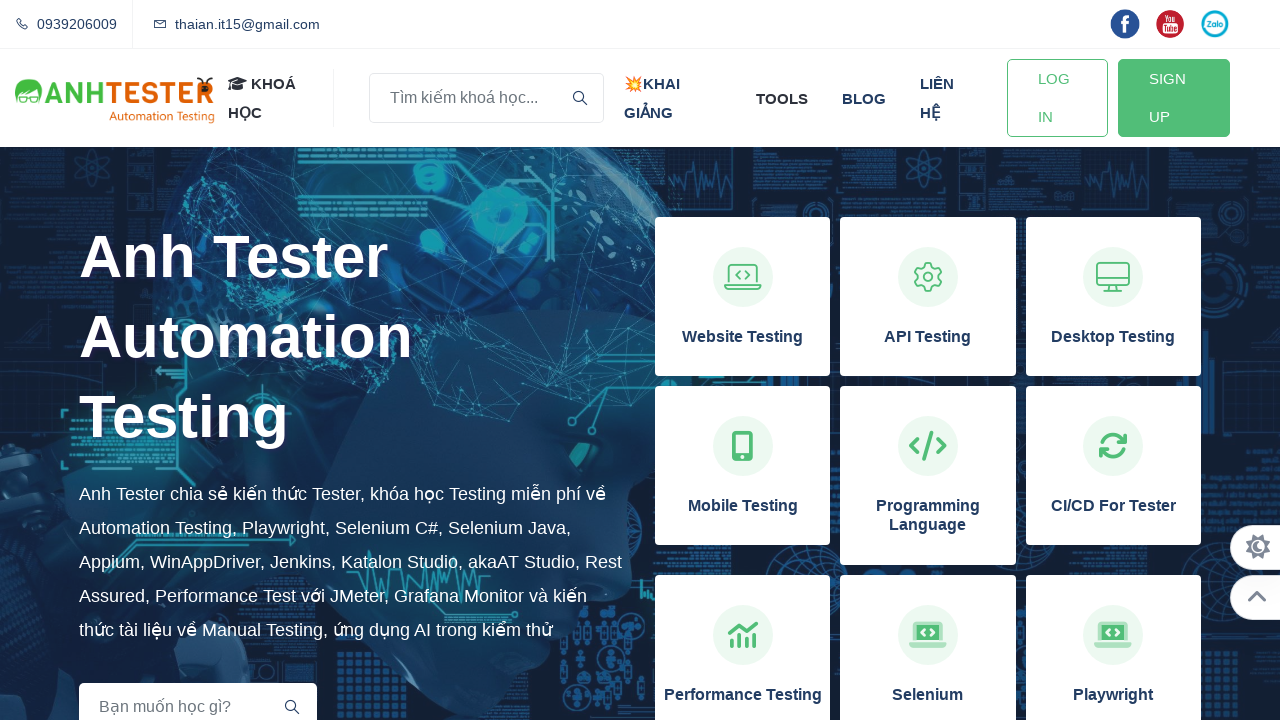

Clicked on the blog link at Anhtester website at (864, 98) on xpath=//a[normalize-space()='blog']
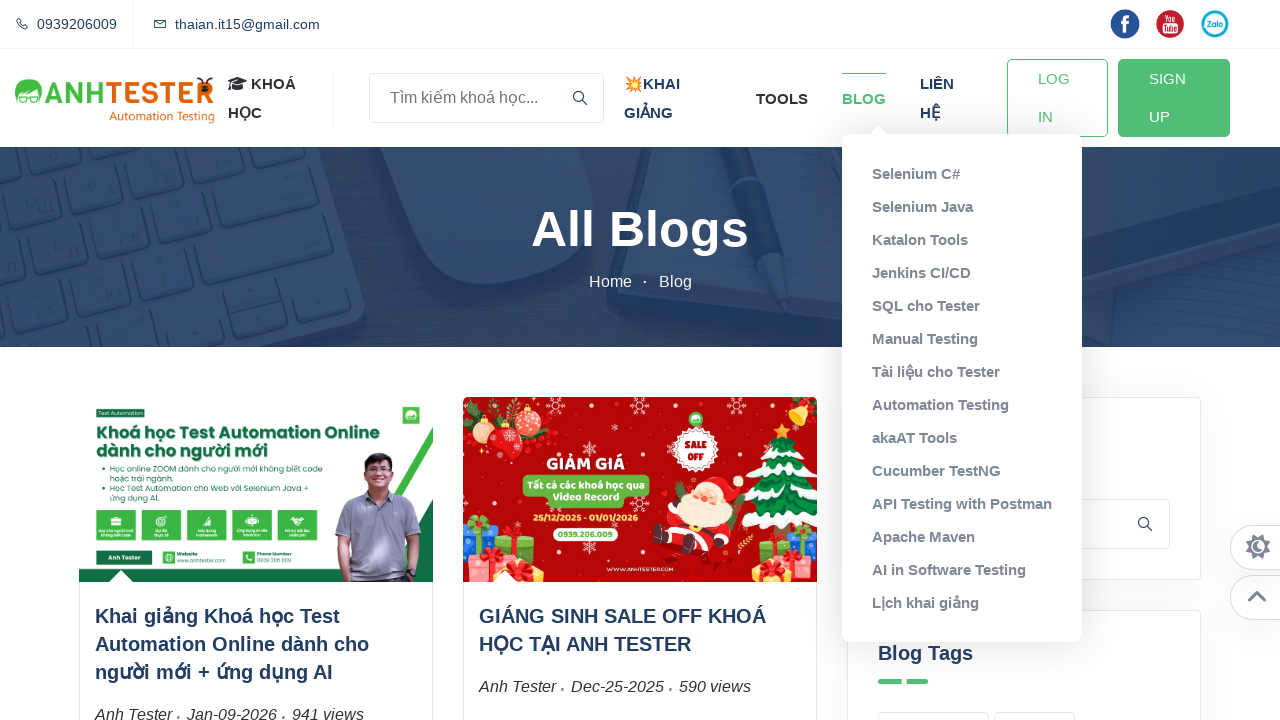

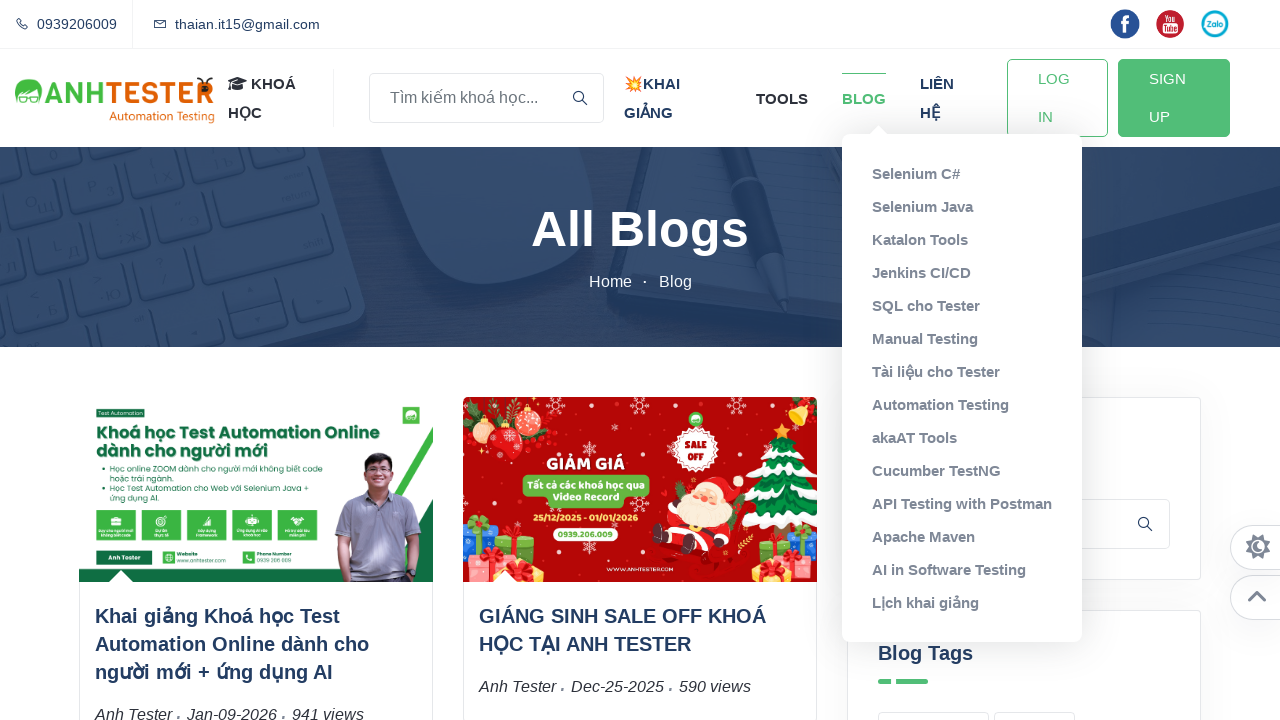